Tests the search functionality on Ibox e-commerce website by searching for a product, validating search results appear, and clicking on a specific product to view its details.

Starting URL: https://www.ibox.co.id/

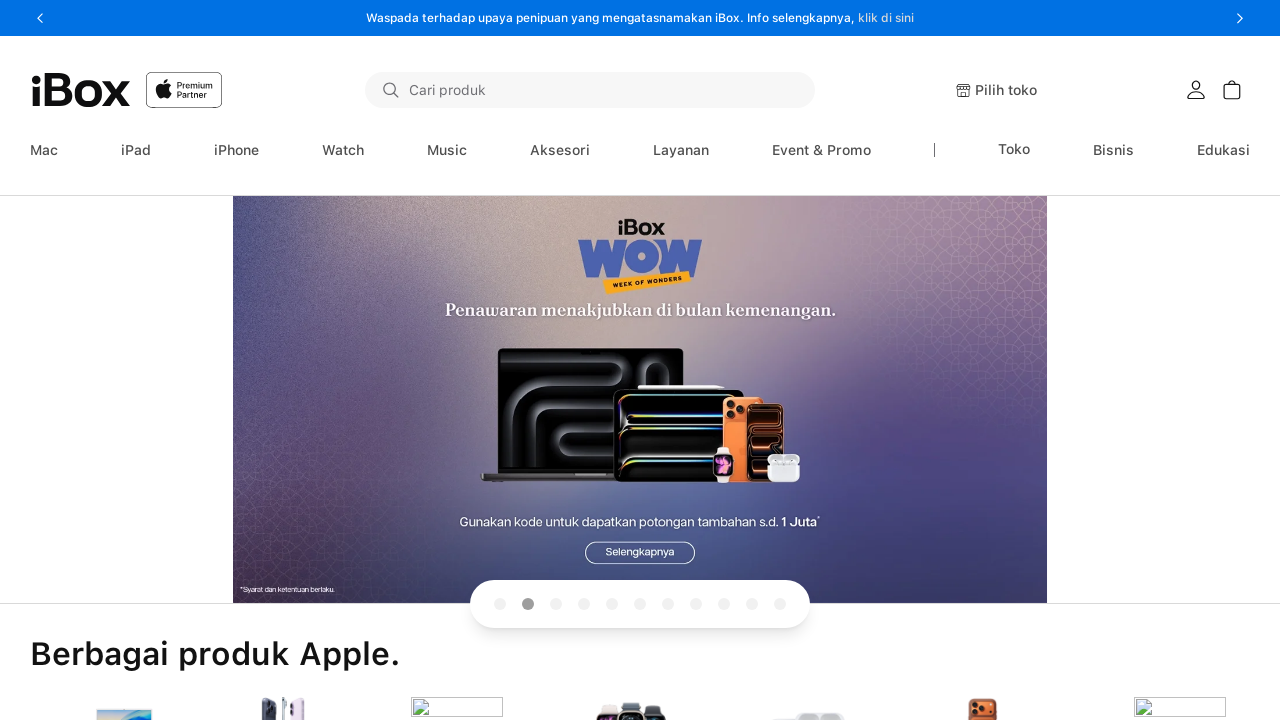

Clicked on search field at (590, 90) on internal:testid=[data-testid="qa-searchfield"s]
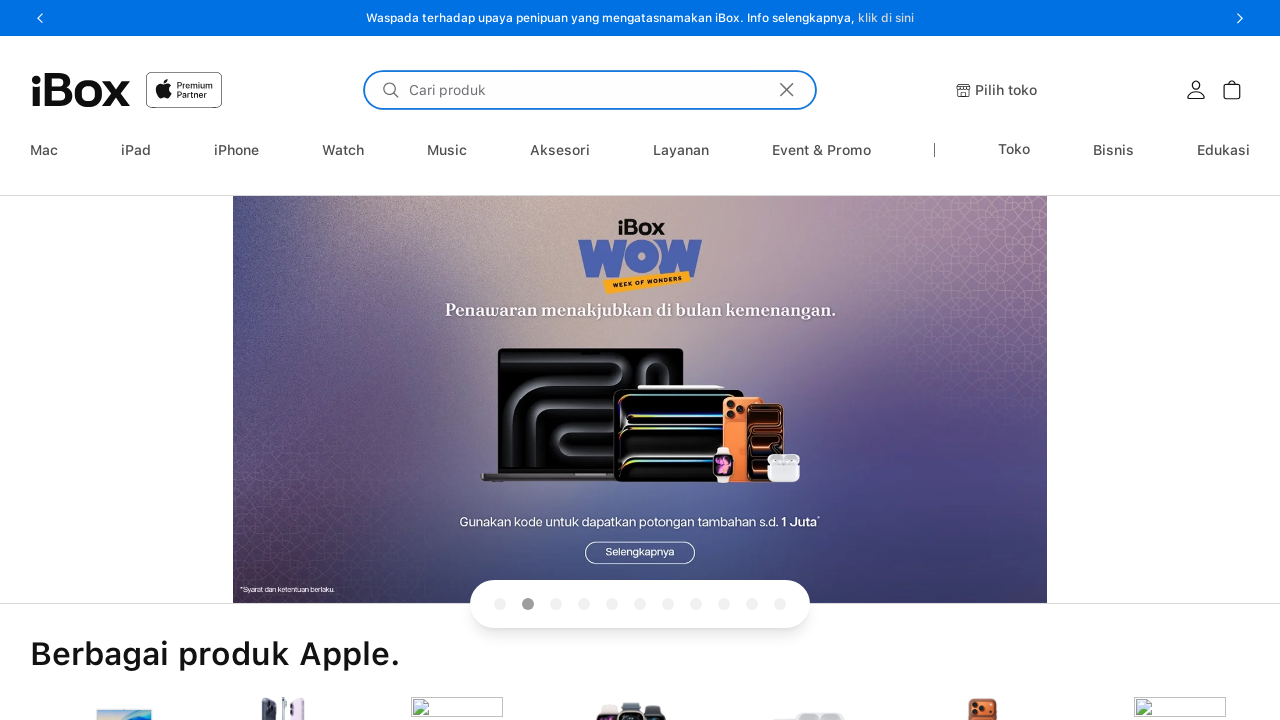

Filled search field with 'iPhone 15 Pro' on internal:testid=[data-testid="qa-searchfield"s]
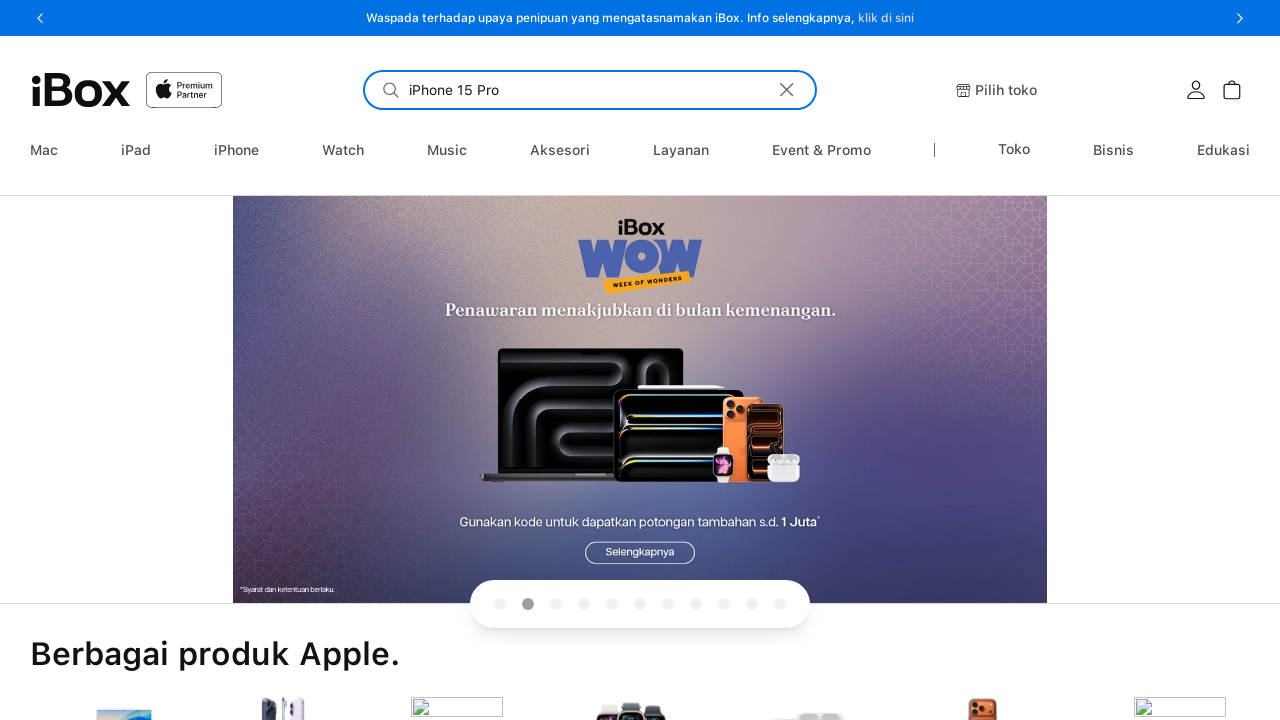

Pressed Enter to submit search on internal:testid=[data-testid="qa-searchfield"s]
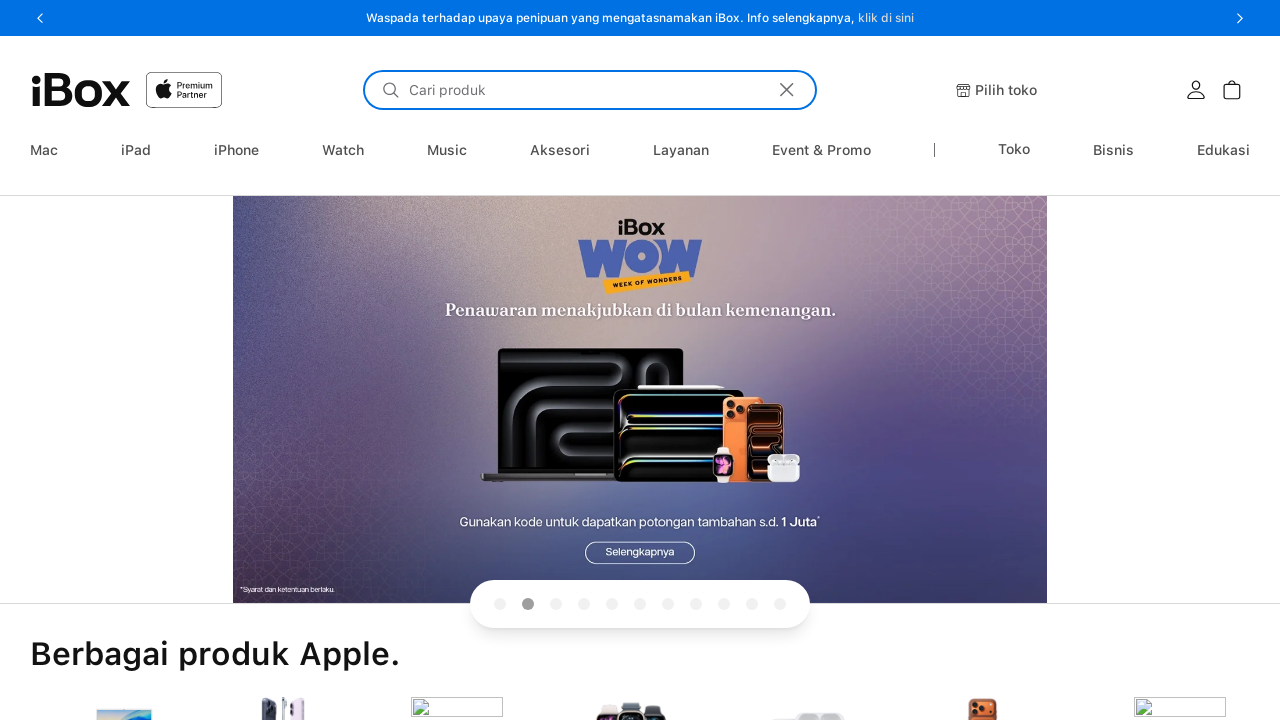

Search results heading appeared
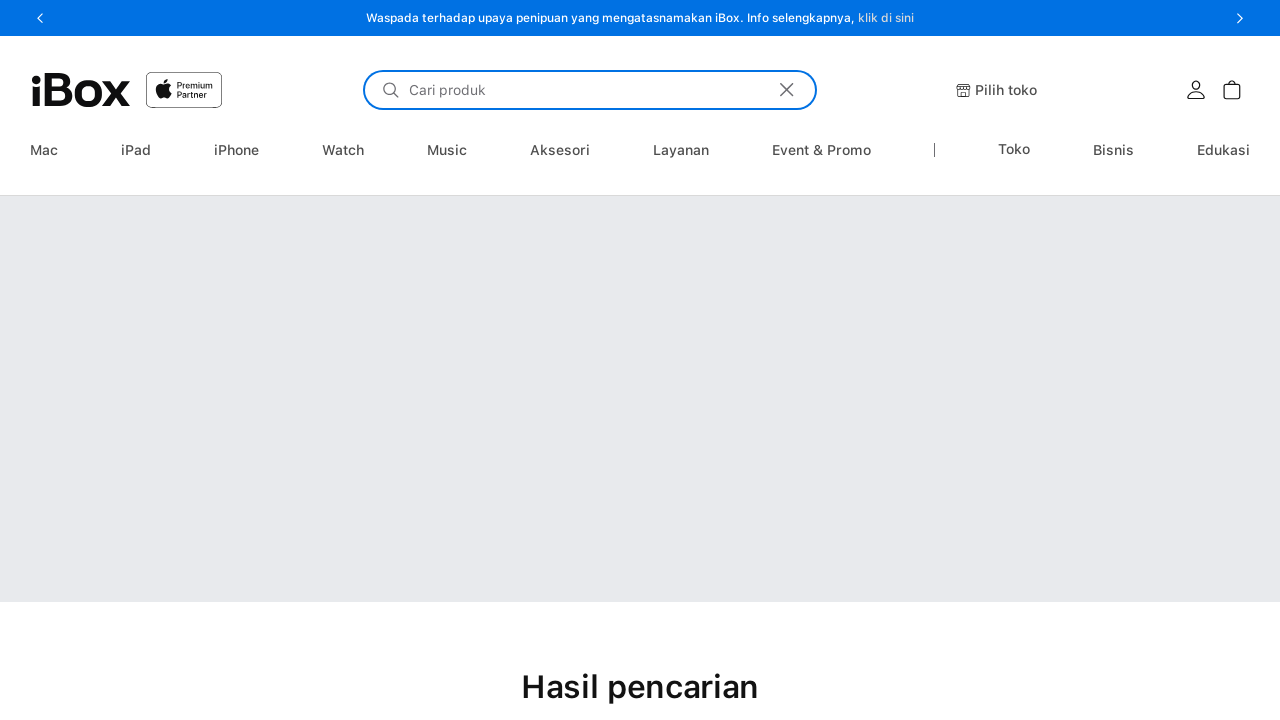

Product search result 'iPhone 15 Pro' appeared in results
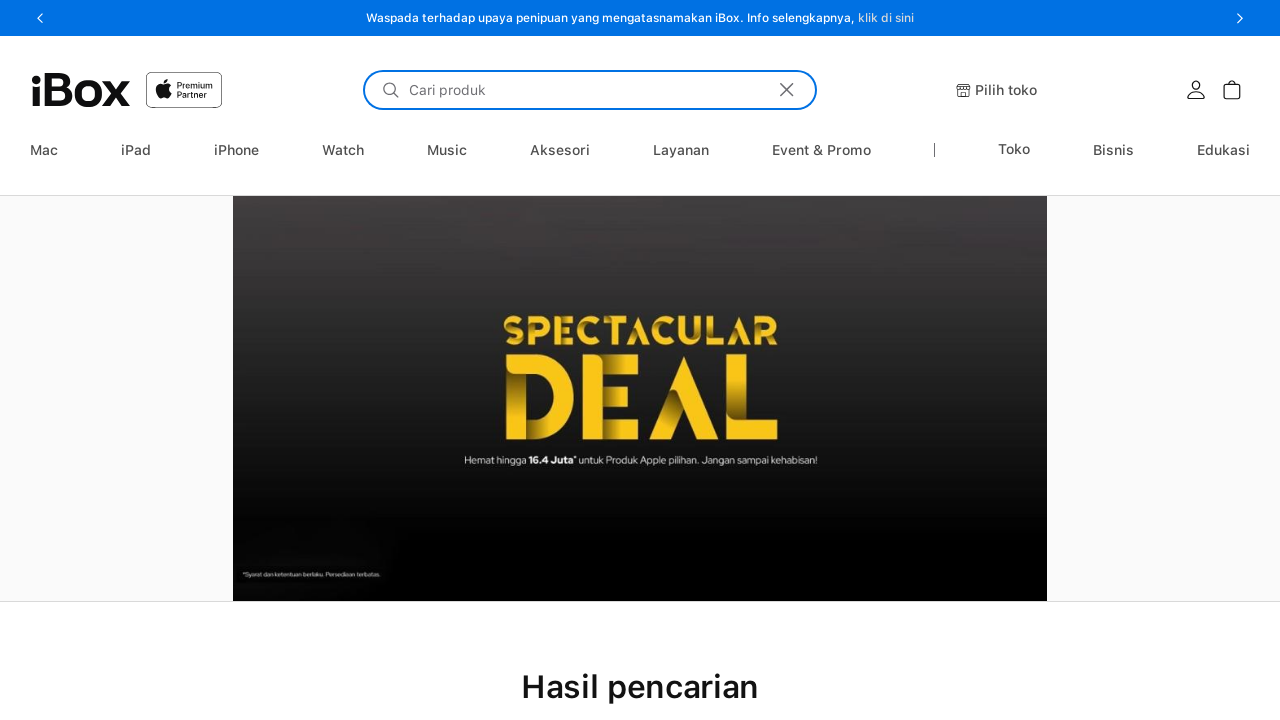

Clicked on 'iPhone 15 Pro 128GB Natural' product result at (1066, 360) on internal:text="iPhone 15 Pro 128GB Natural"i
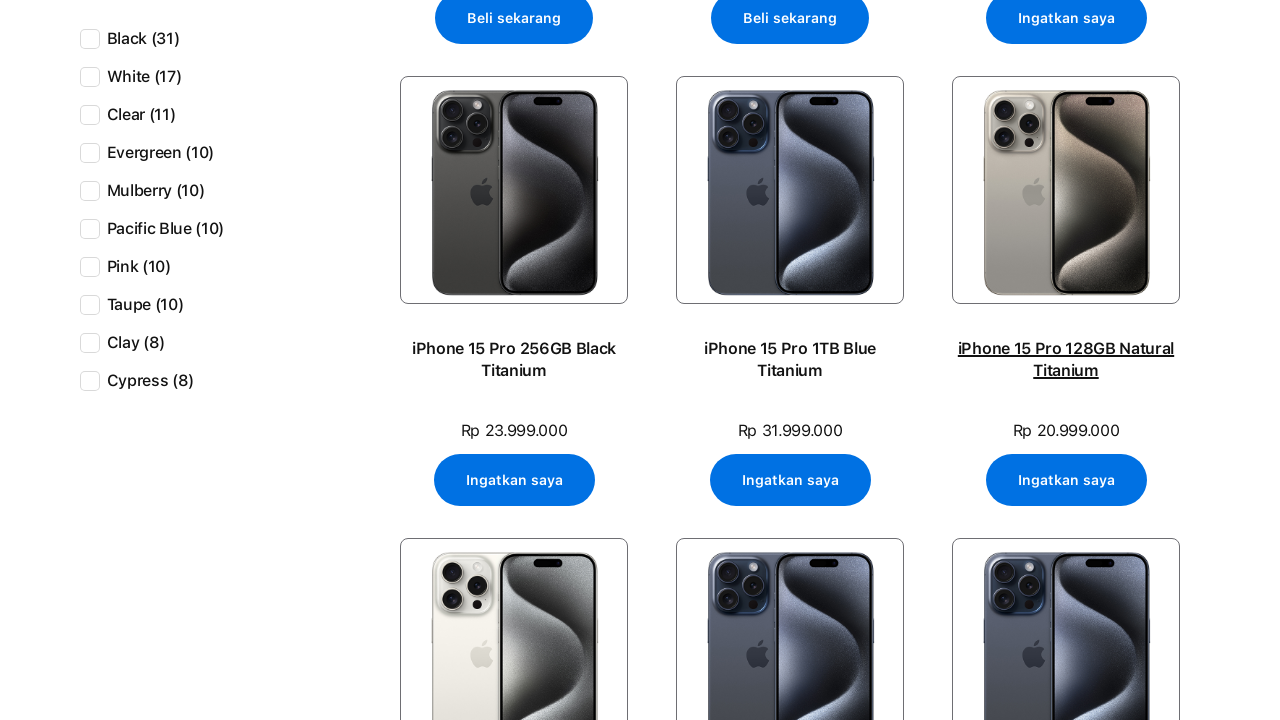

Product details page loaded with product title visible
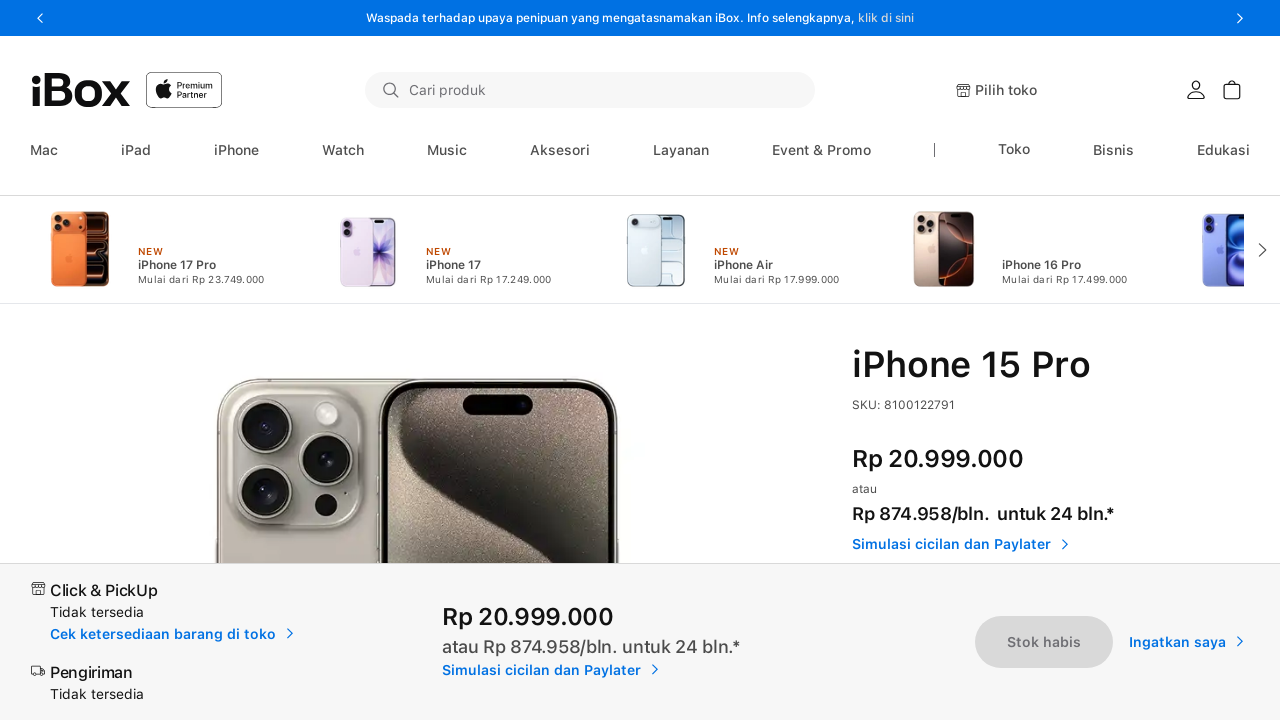

Product price element is visible on product details page
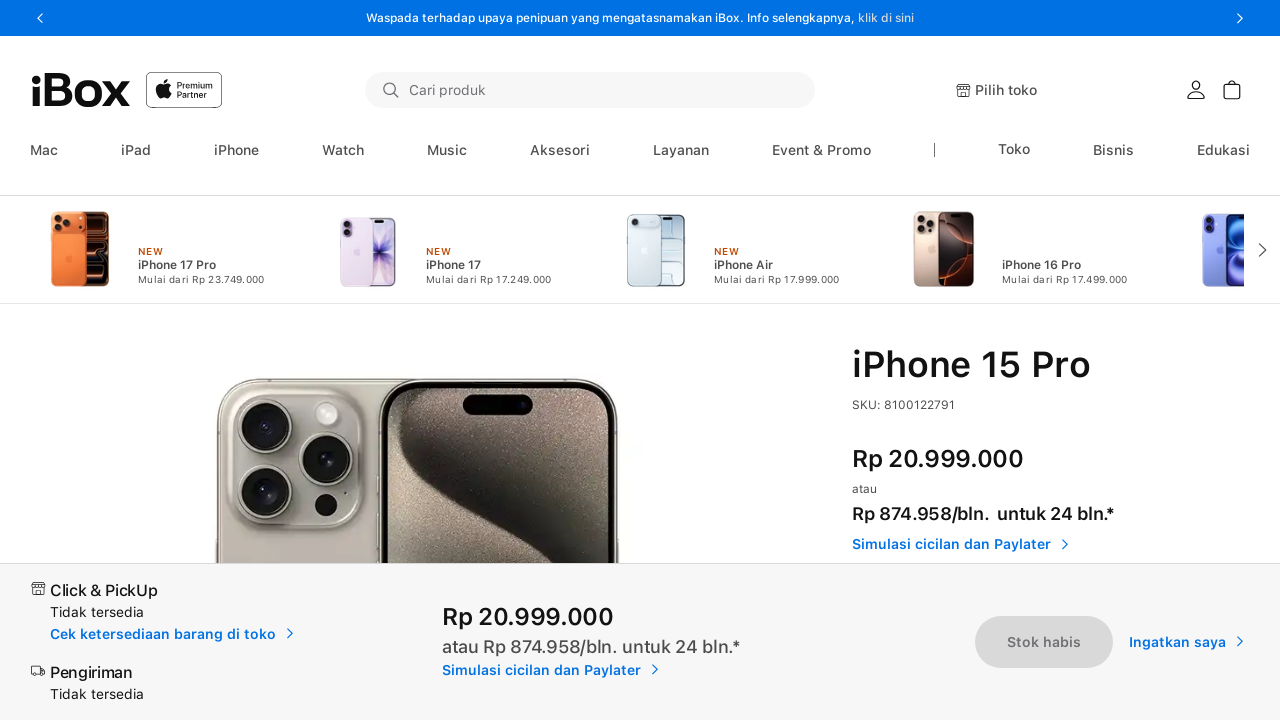

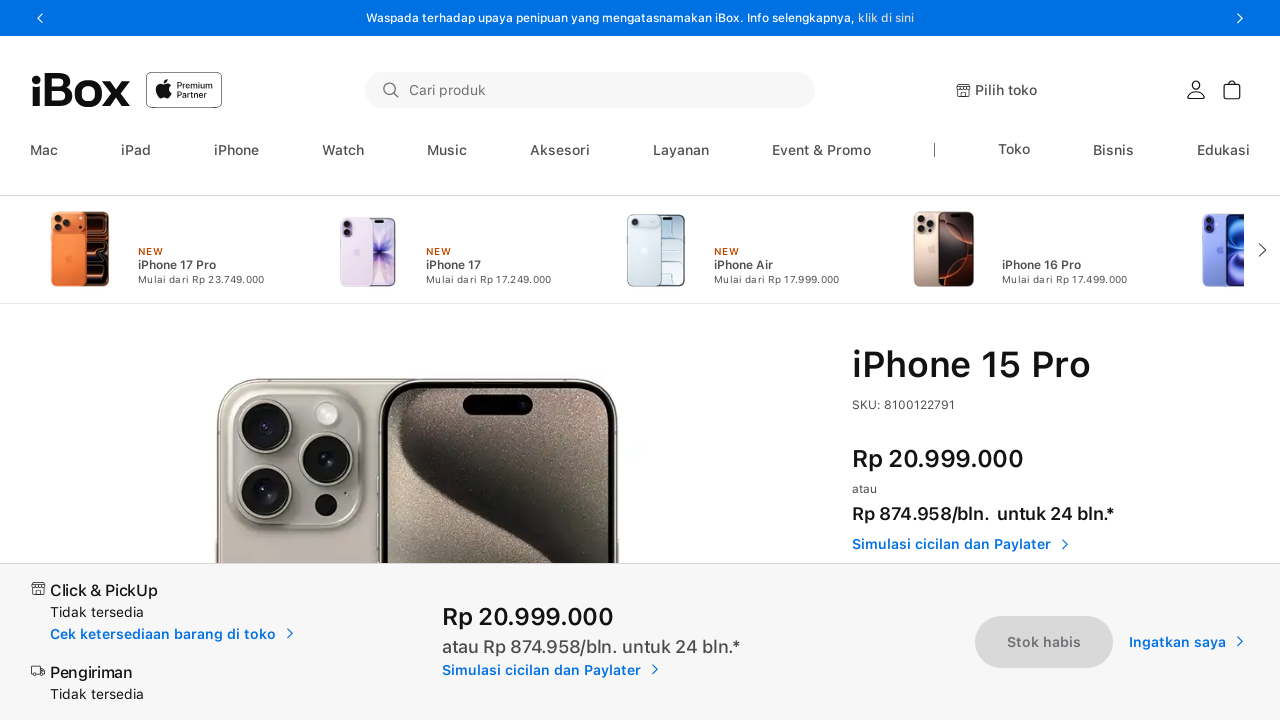